Tests login functionality with explicit waits, filling username and password fields, clicking login, and verifying successful navigation

Starting URL: https://saucedemo.com/

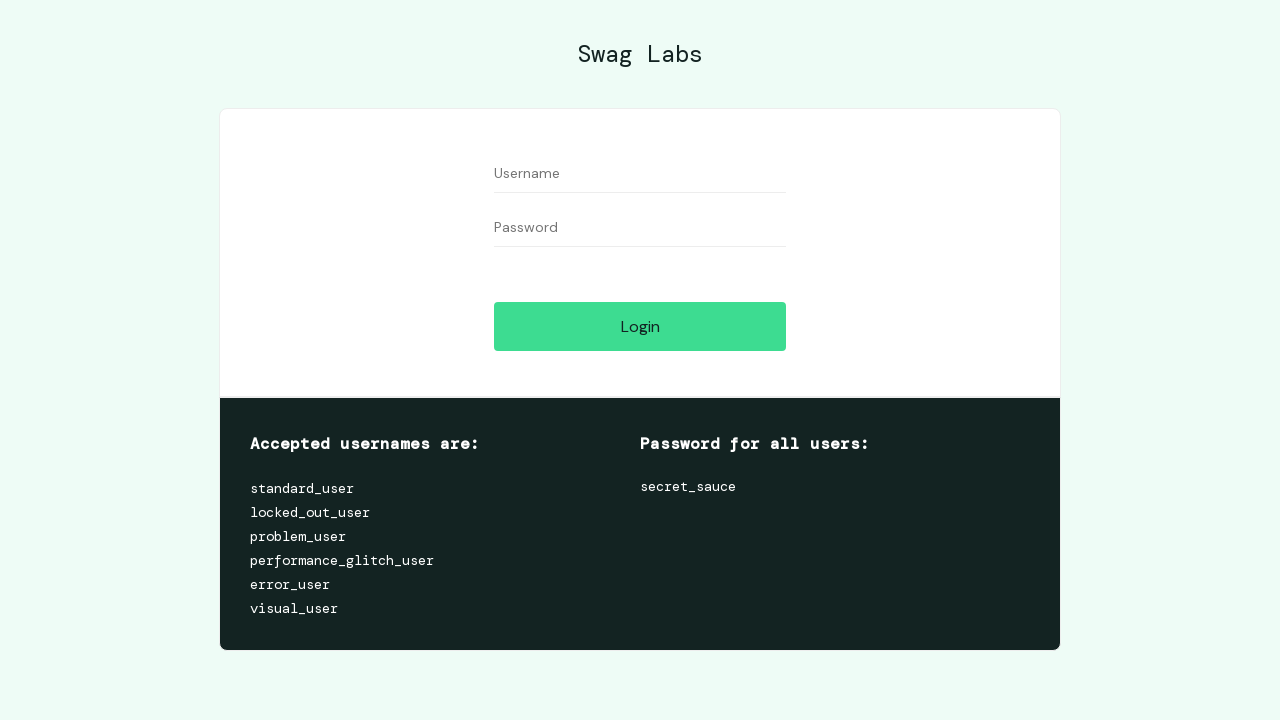

Waited for username field to be visible
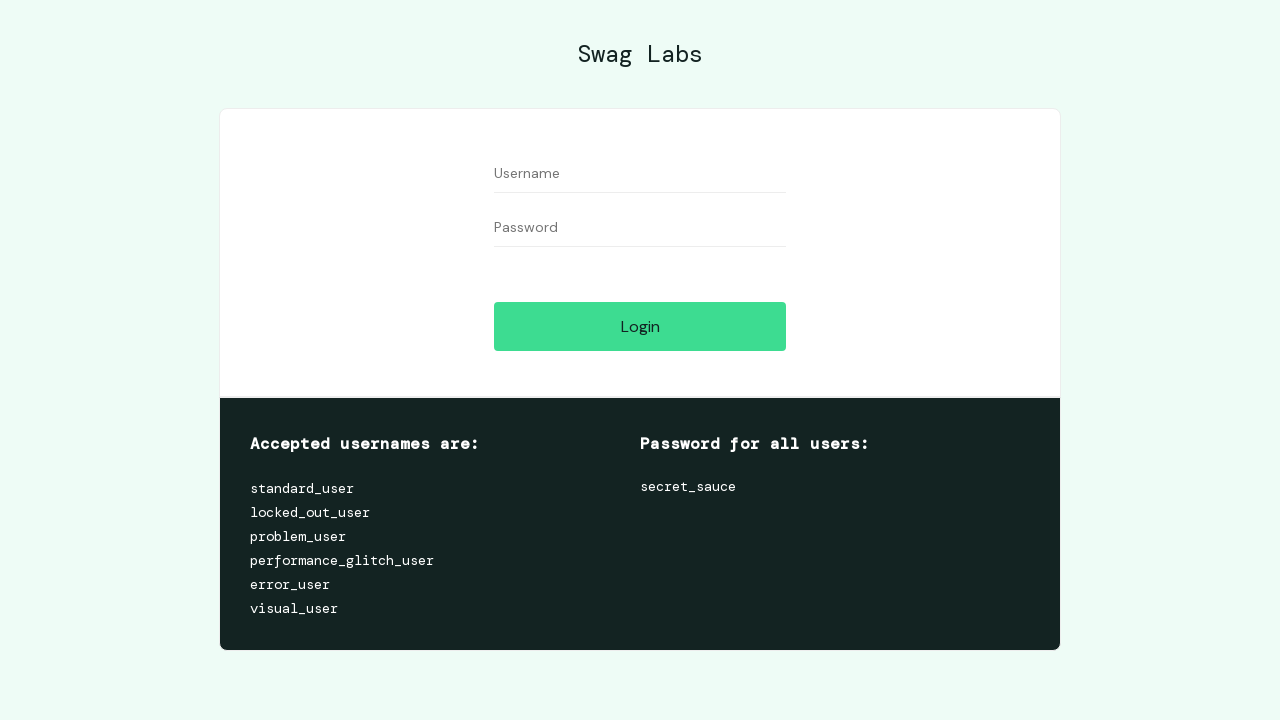

Filled username field with 'standard_user' on #user-name
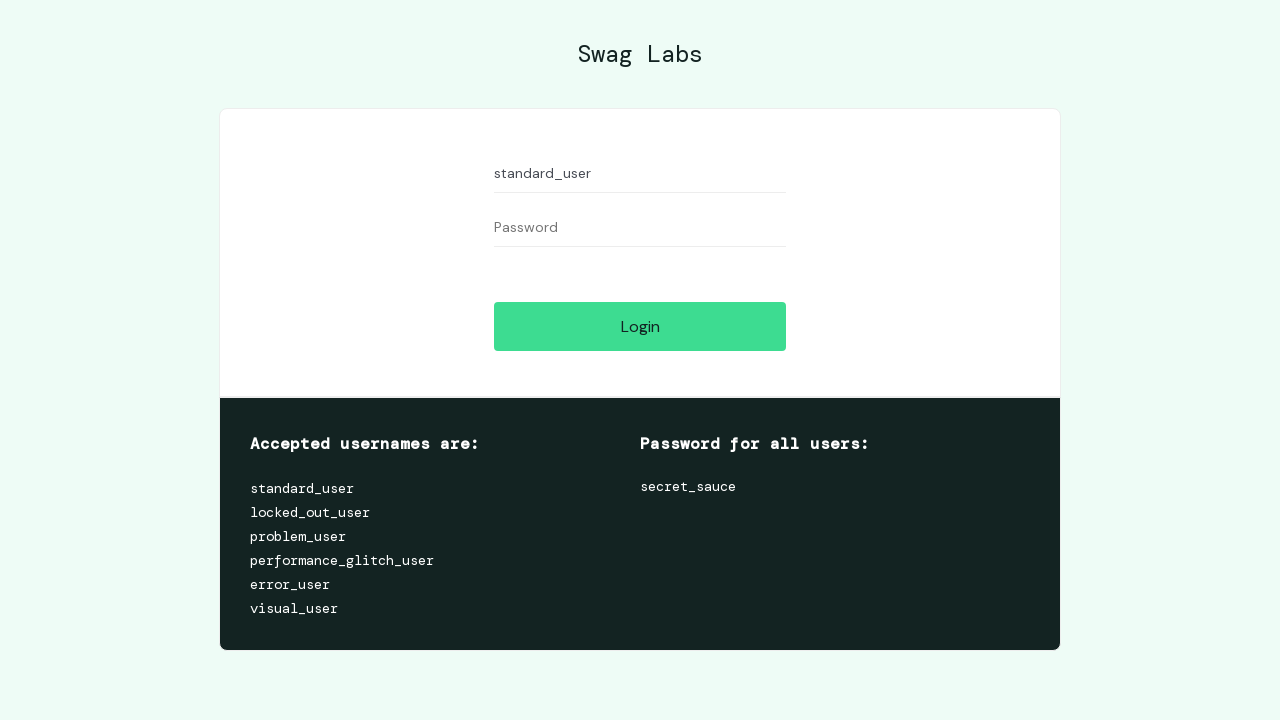

Waited for password field to be visible
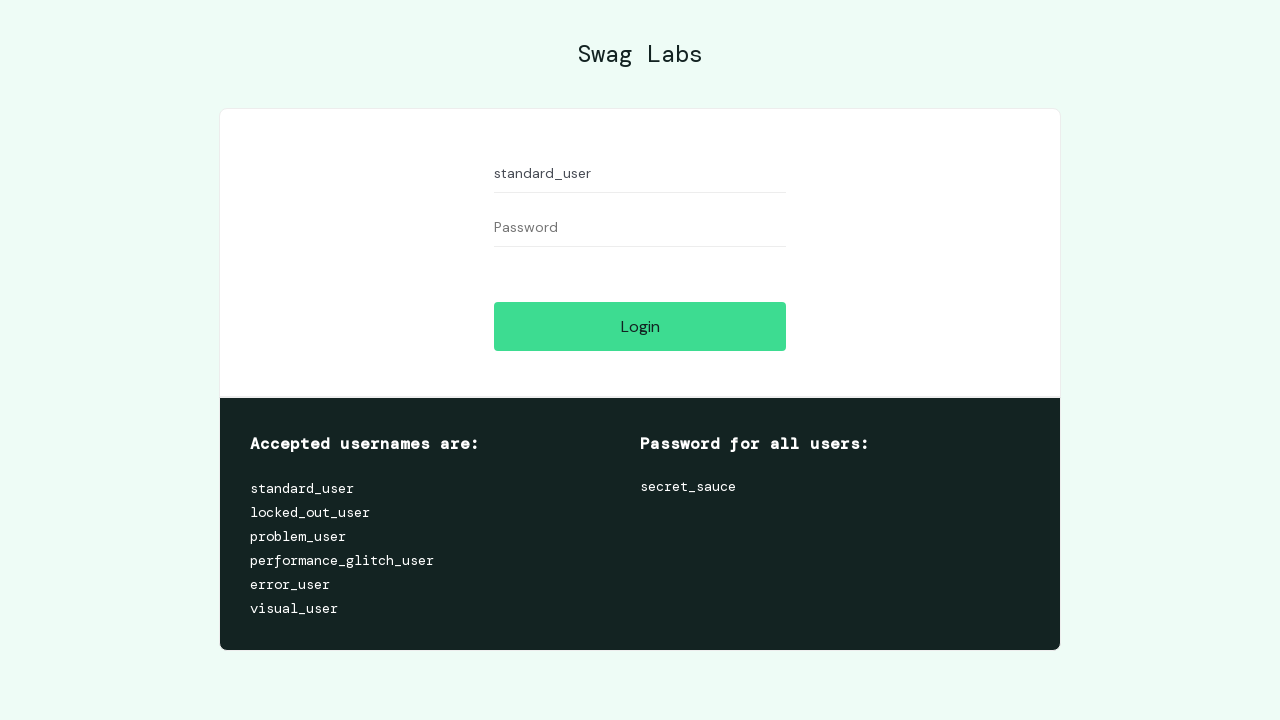

Filled password field with 'secret_sauce' on #password
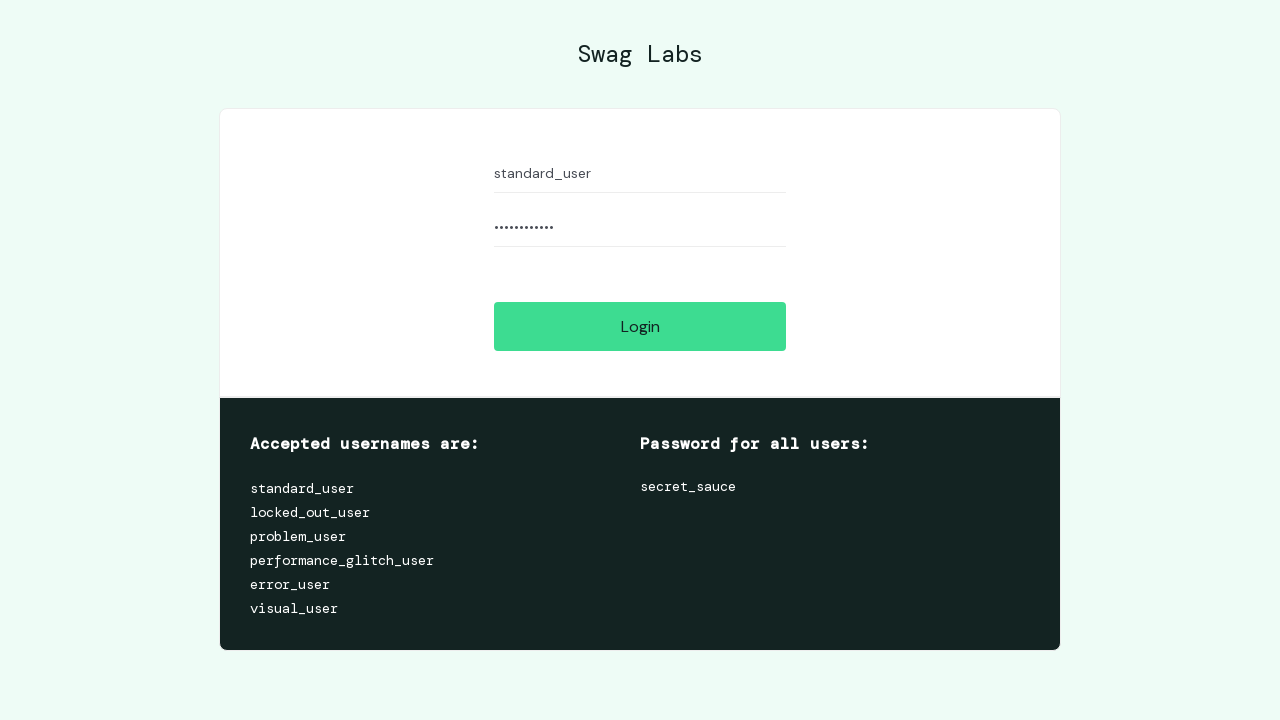

Waited for login button to be visible
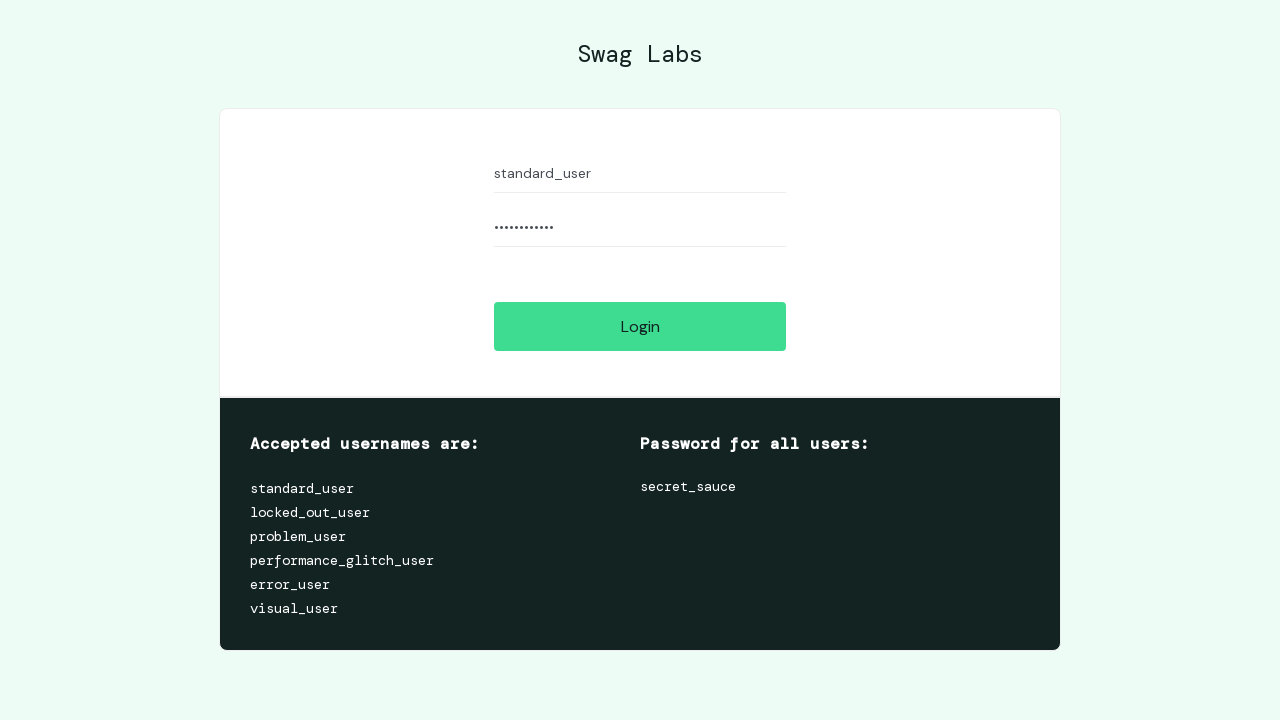

Clicked login button at (640, 326) on #login-button
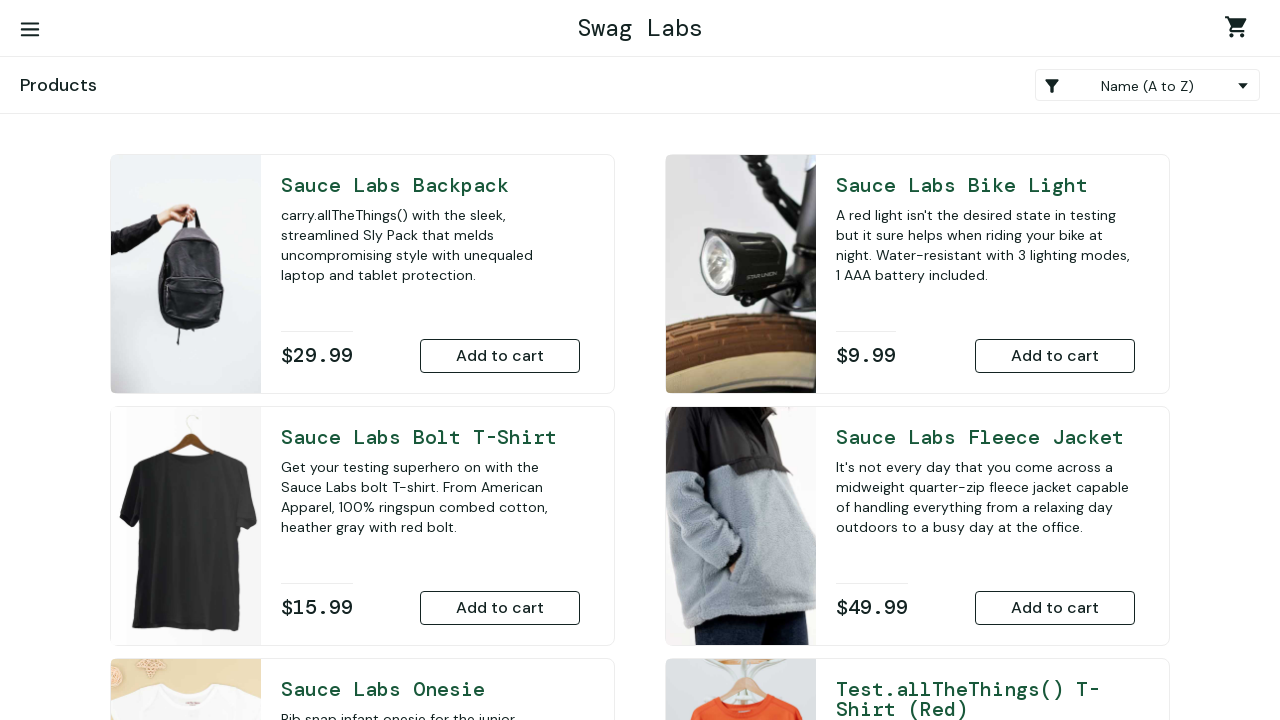

Waited for Sauce Labs Backpack product to be visible on inventory page
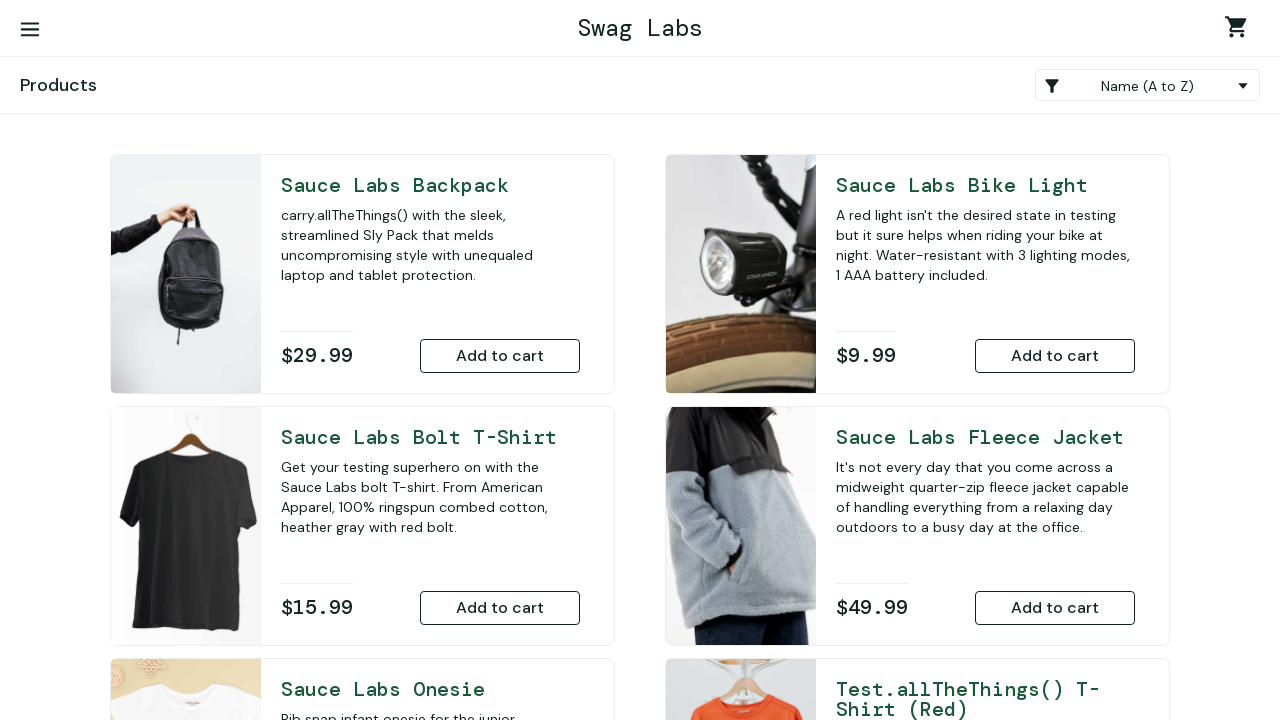

Verified that product title is 'Sauce Labs Backpack'
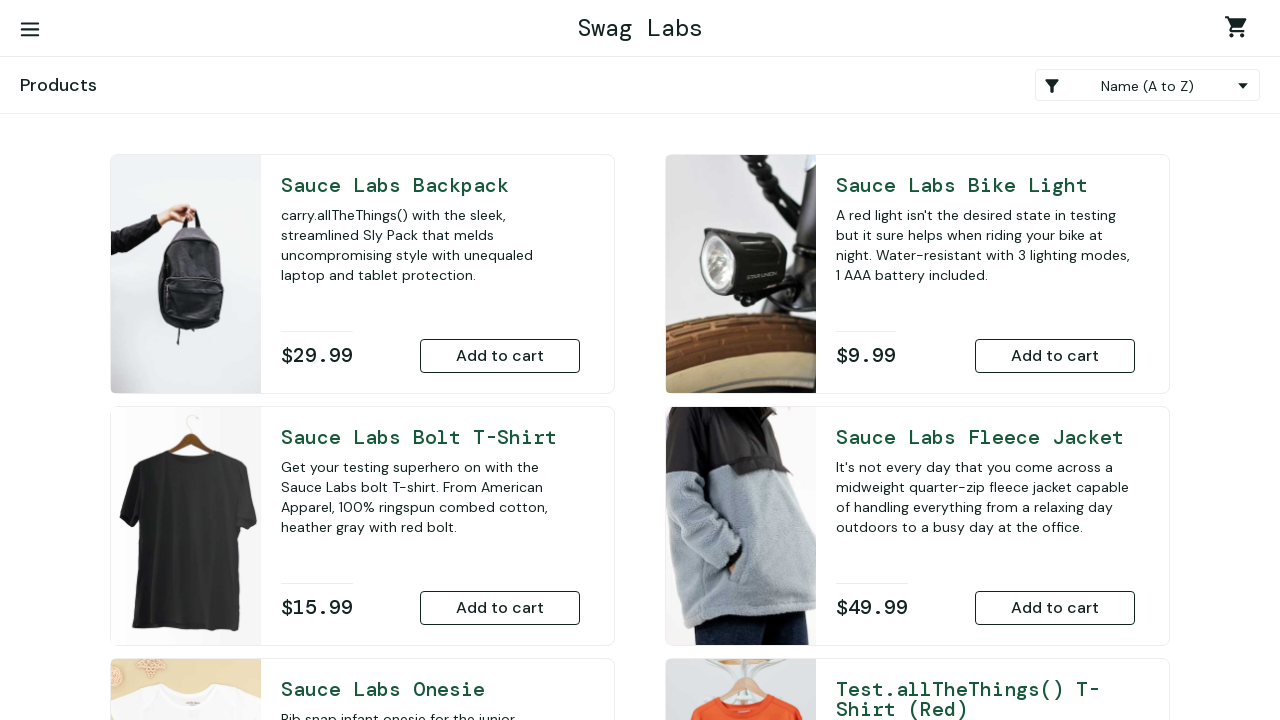

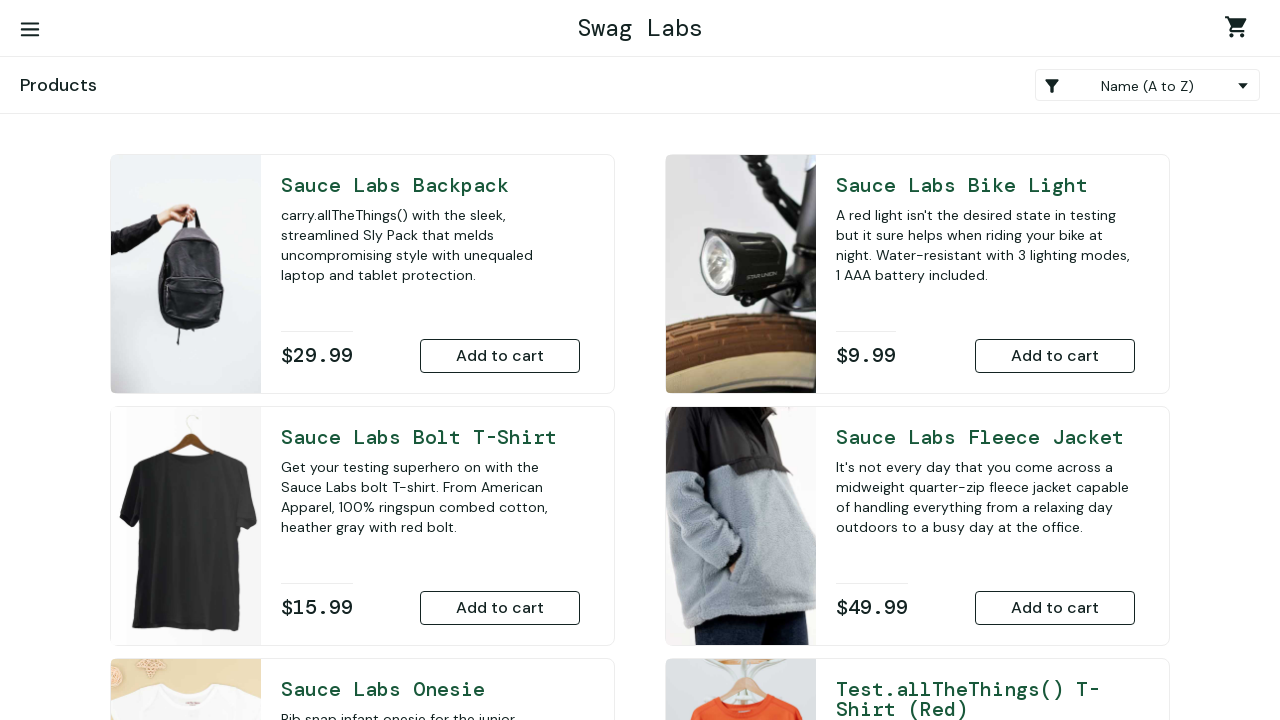